Tests the Due Date Calculator using Ultrasound method with year 1985 and submitting the form.

Starting URL: https://www.calculator.net/

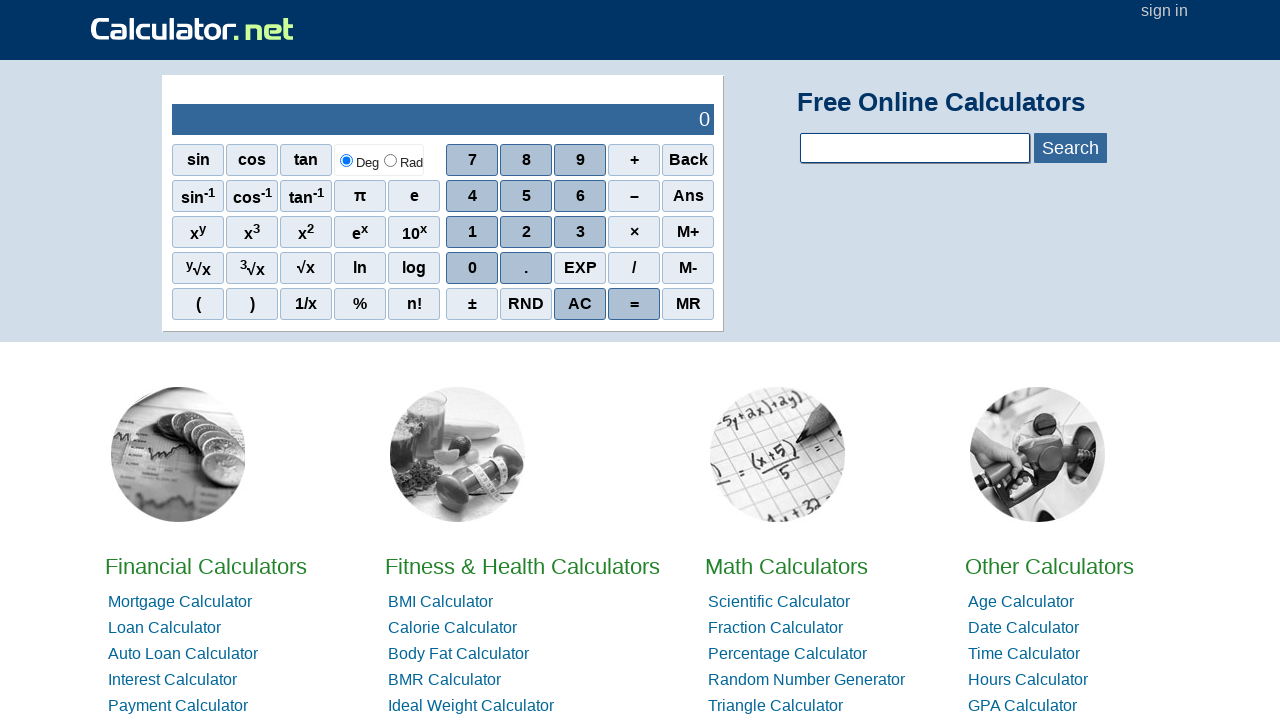

Clicked on Due Date Calculator link at (460, 360) on text=Due Date Calculator
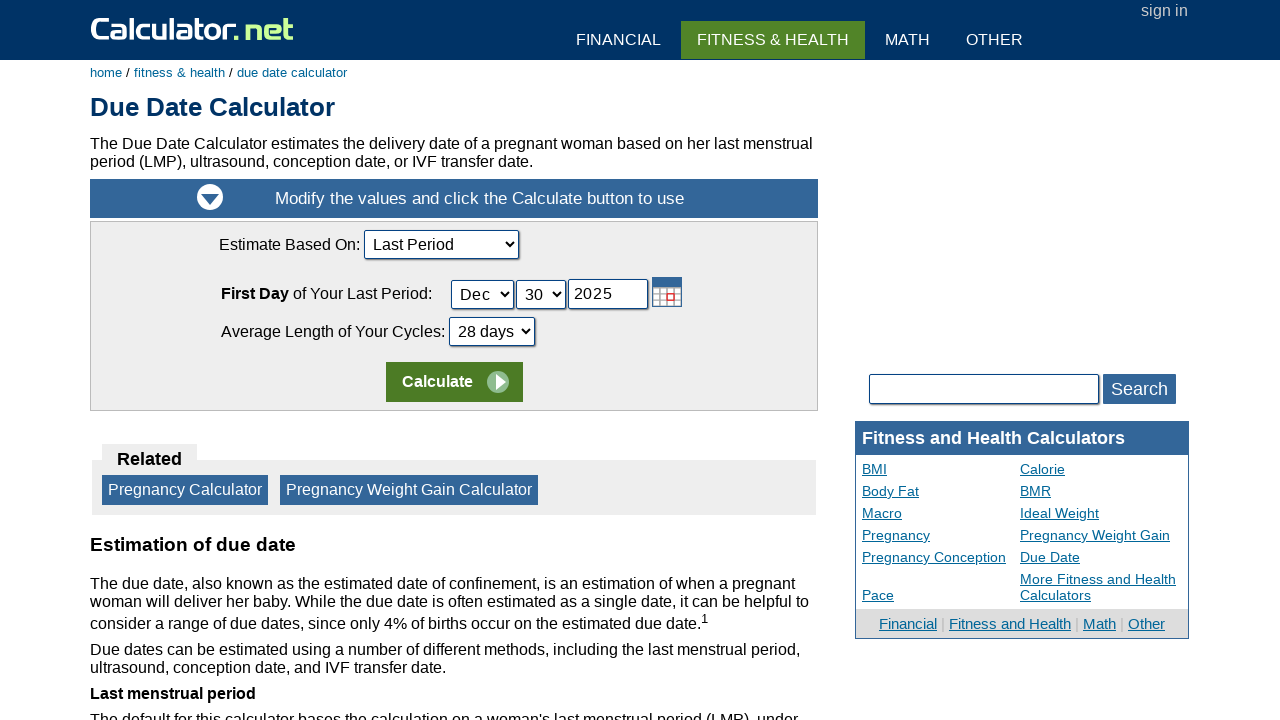

Selected Ultrasound as calculation method on [name='ccalcmethod']
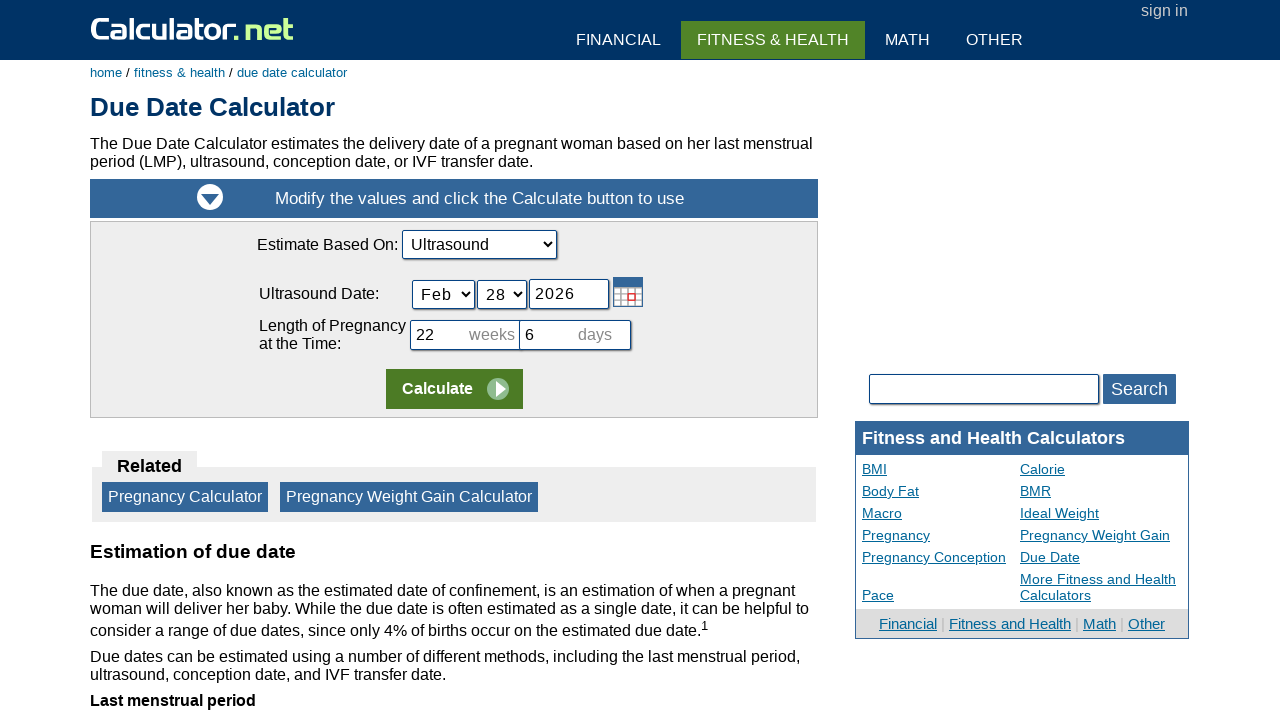

Entered year 1985 in Ultrasound date field on #cUltrasoundDate_Year_ID
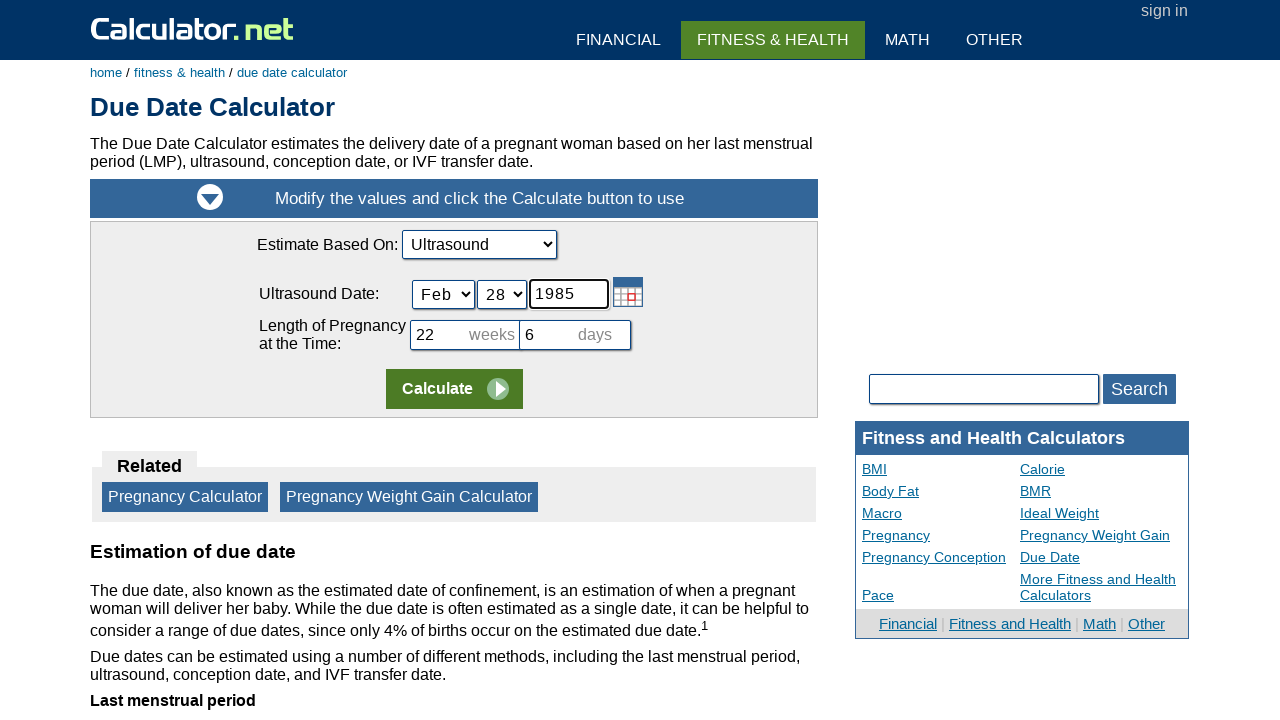

Clicked calculate button to submit form at (454, 389) on td:nth-child(1) > input:nth-child(2)
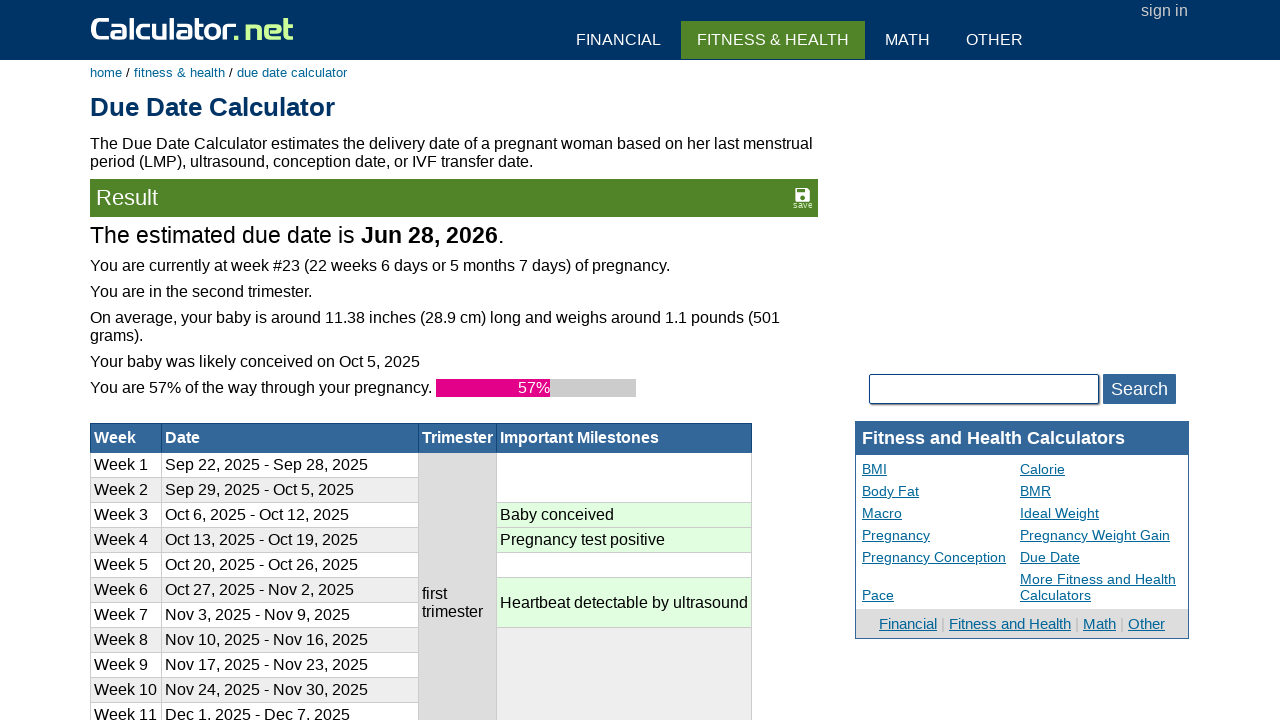

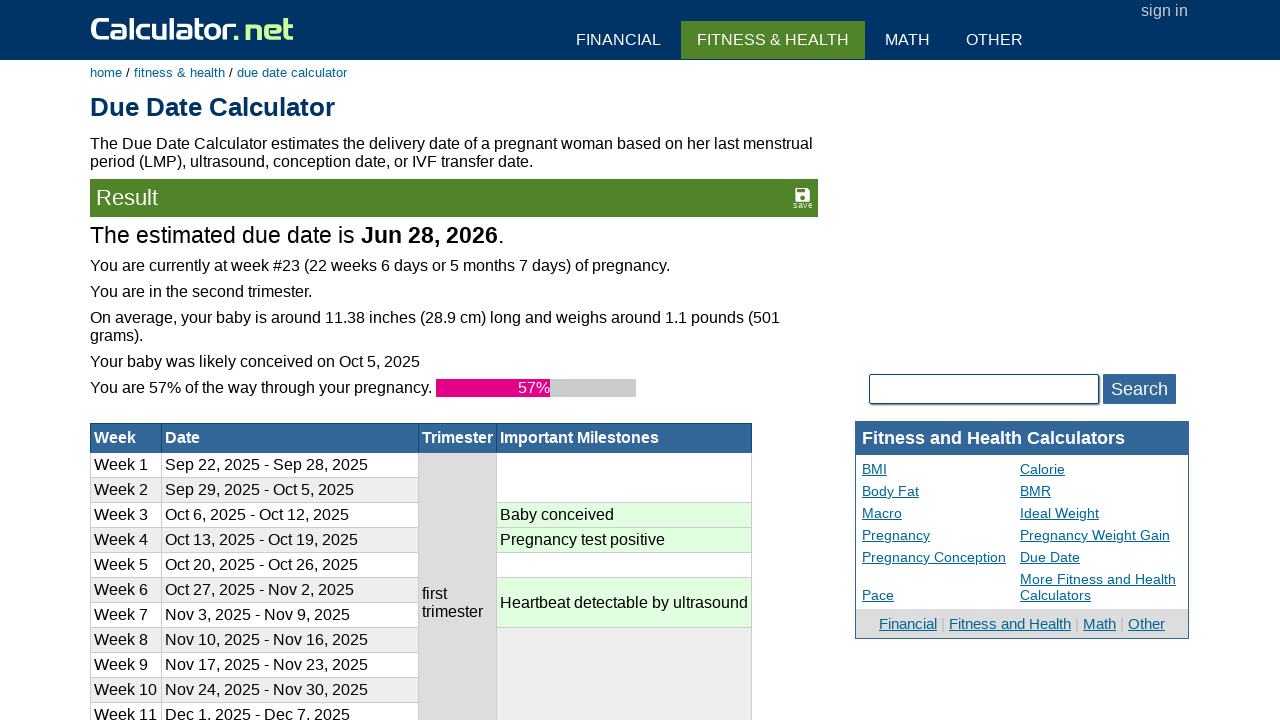